Simple browser automation that navigates to Flipkart's homepage and verifies the page loads successfully

Starting URL: https://www.flipkart.com

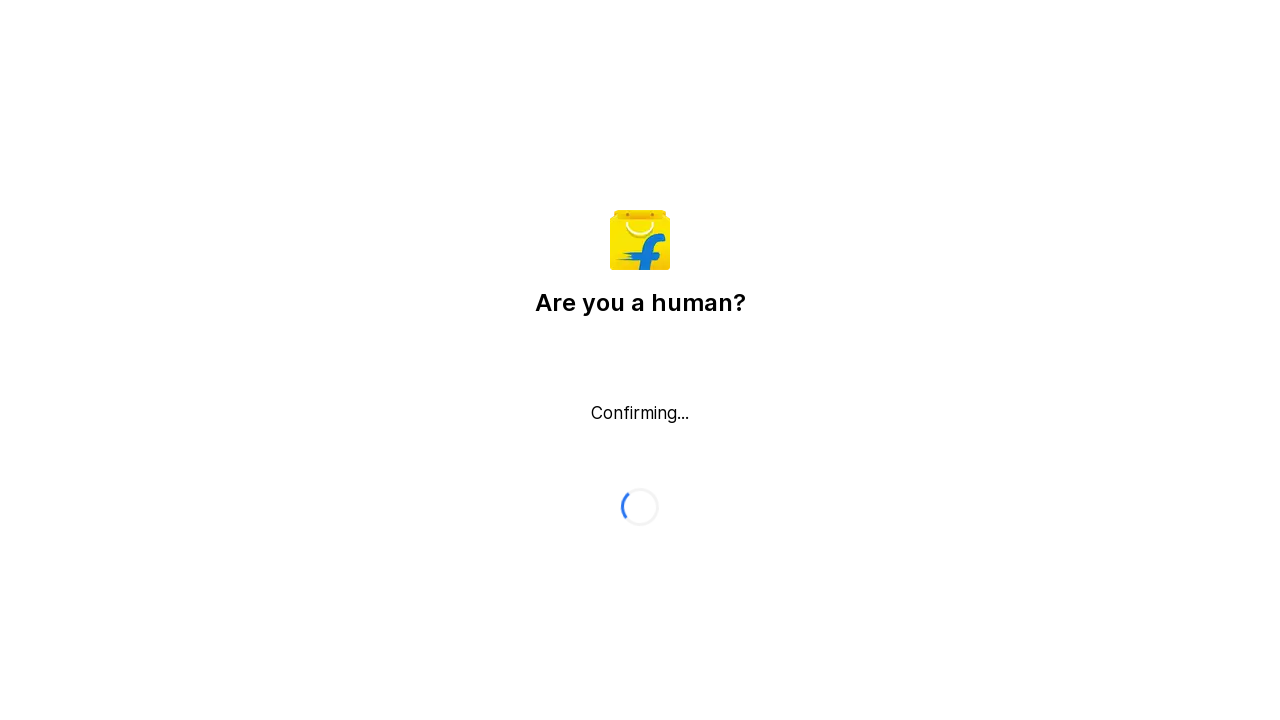

Waited for page DOM content to load
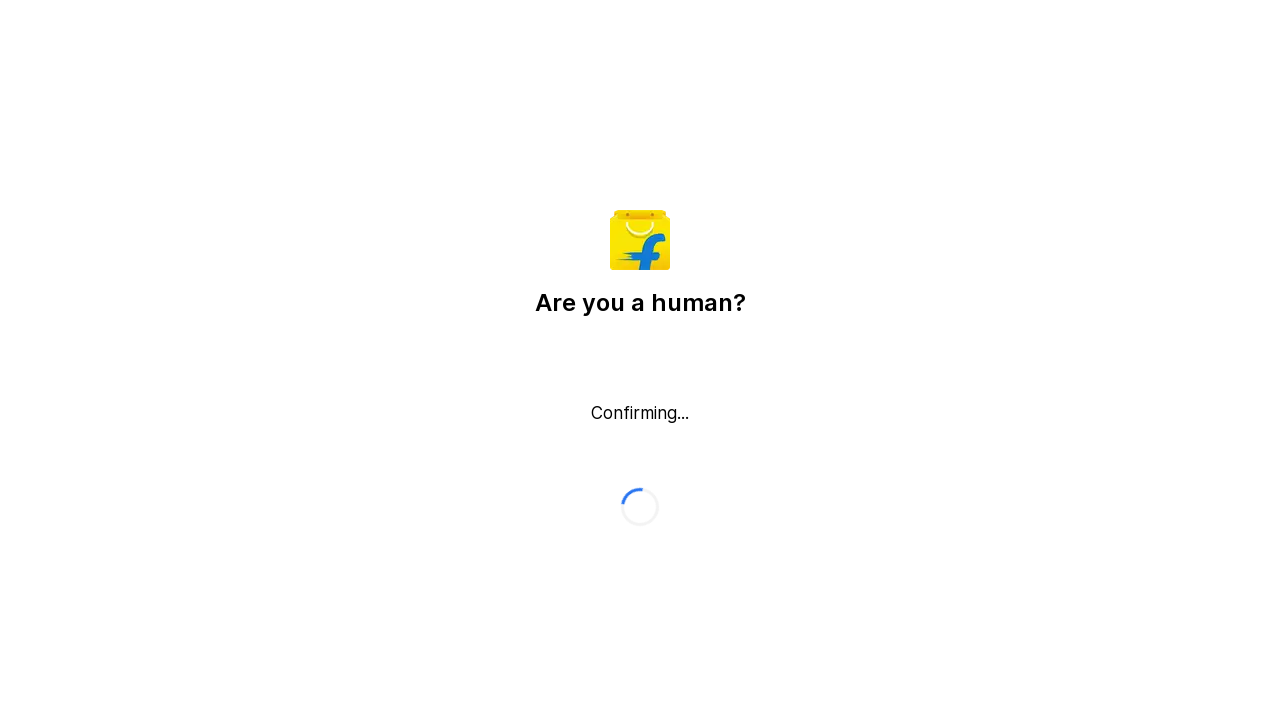

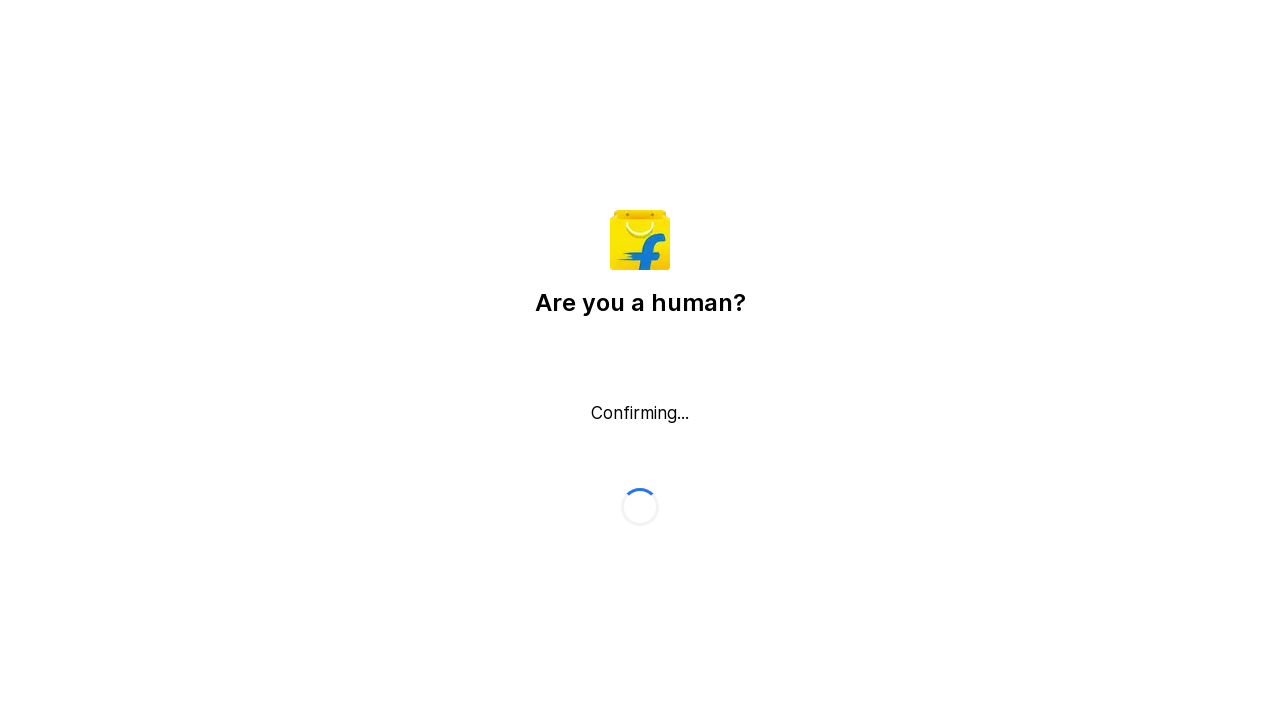